Tests browser tab switching by navigating to Bank of China website, clicking multiple links that open new tabs, and iterating through all window handles to verify each tab's title

Starting URL: http://www.boc.cn/

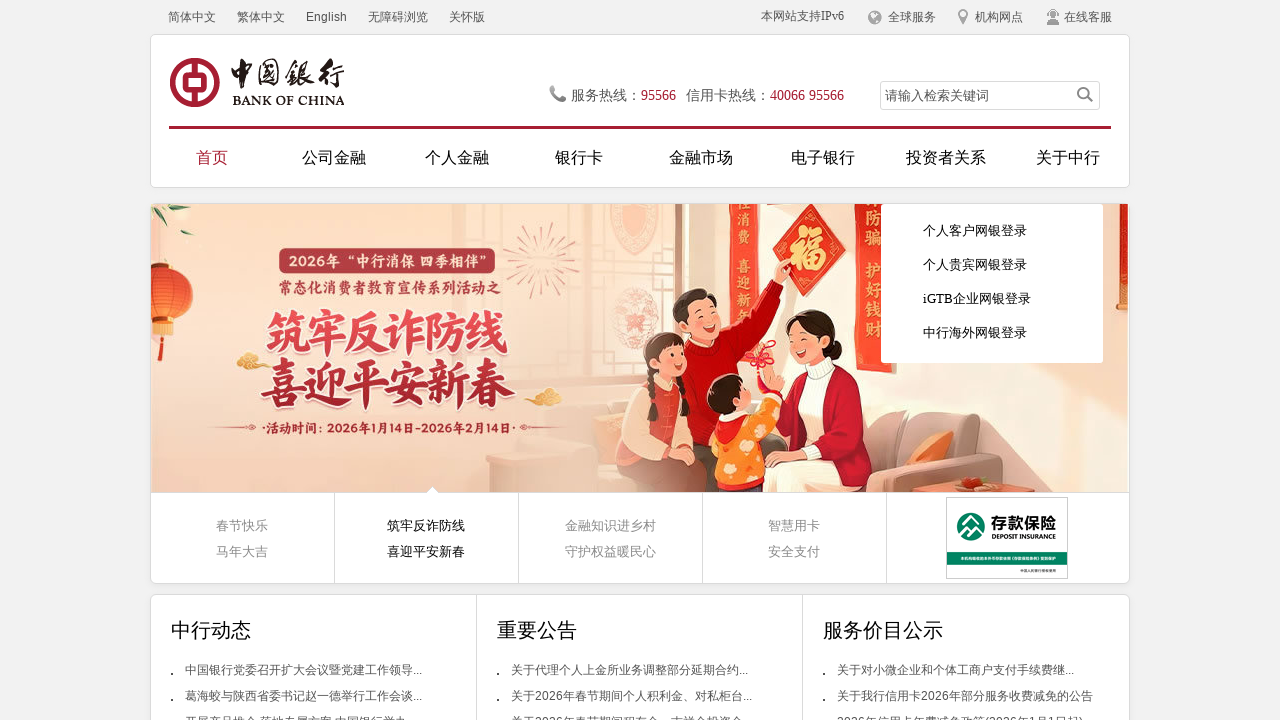

Located all links in index_lg section
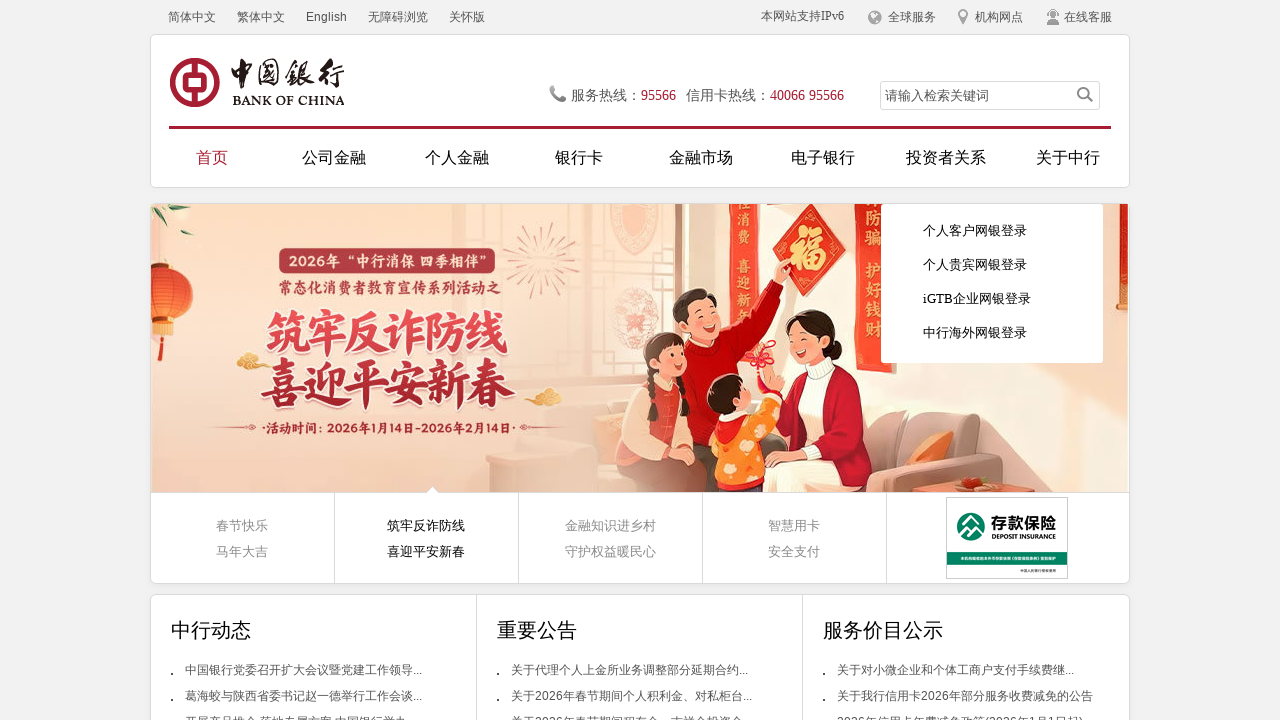

Clicked a link that opened a new tab at (993, 239) on xpath=//*[@class='index_lg']//a >> nth=0
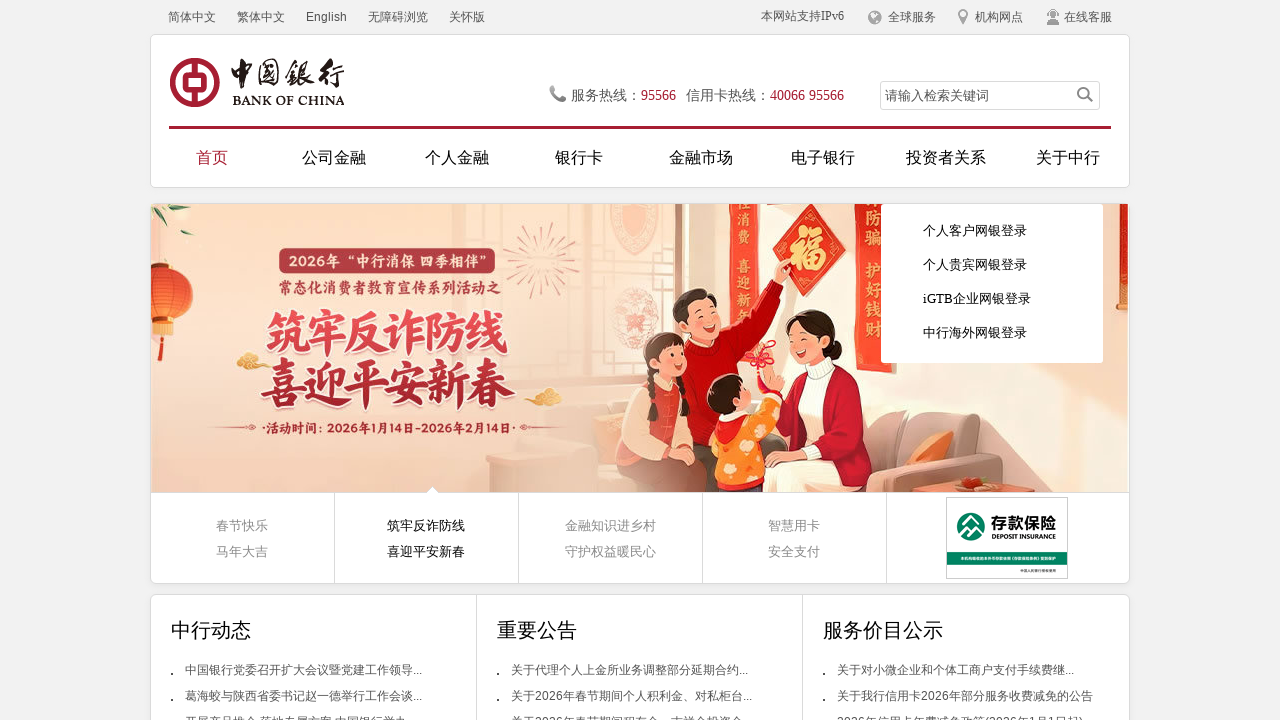

Clicked a link that opened a new tab at (993, 273) on xpath=//*[@class='index_lg']//a >> nth=1
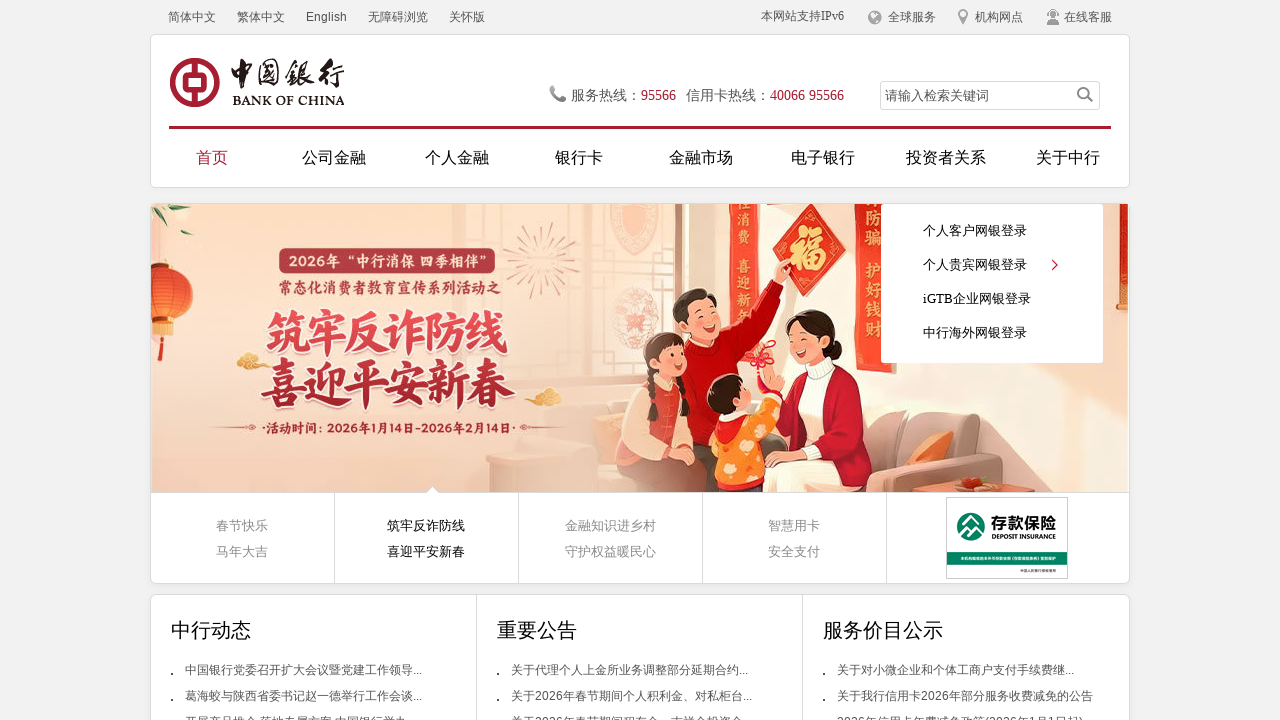

Clicked a link that opened a new tab at (993, 307) on xpath=//*[@class='index_lg']//a >> nth=2
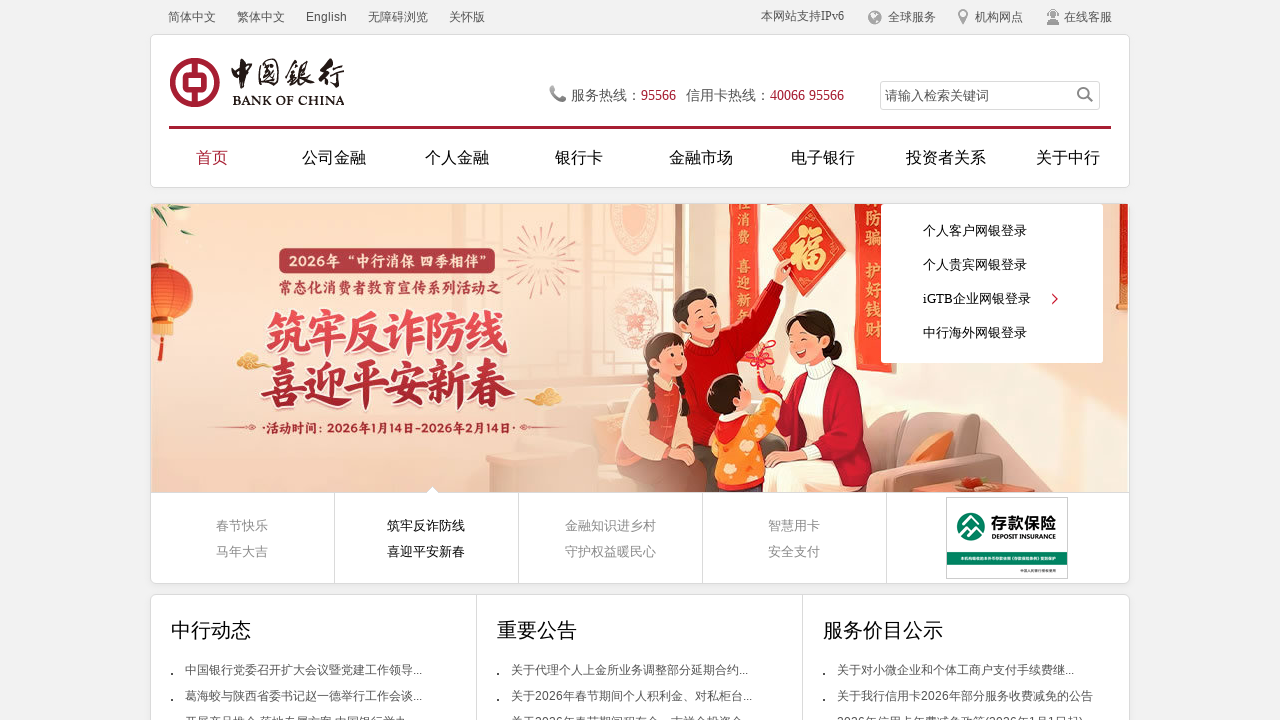

Clicked a link that opened a new tab at (993, 341) on xpath=//*[@class='index_lg']//a >> nth=3
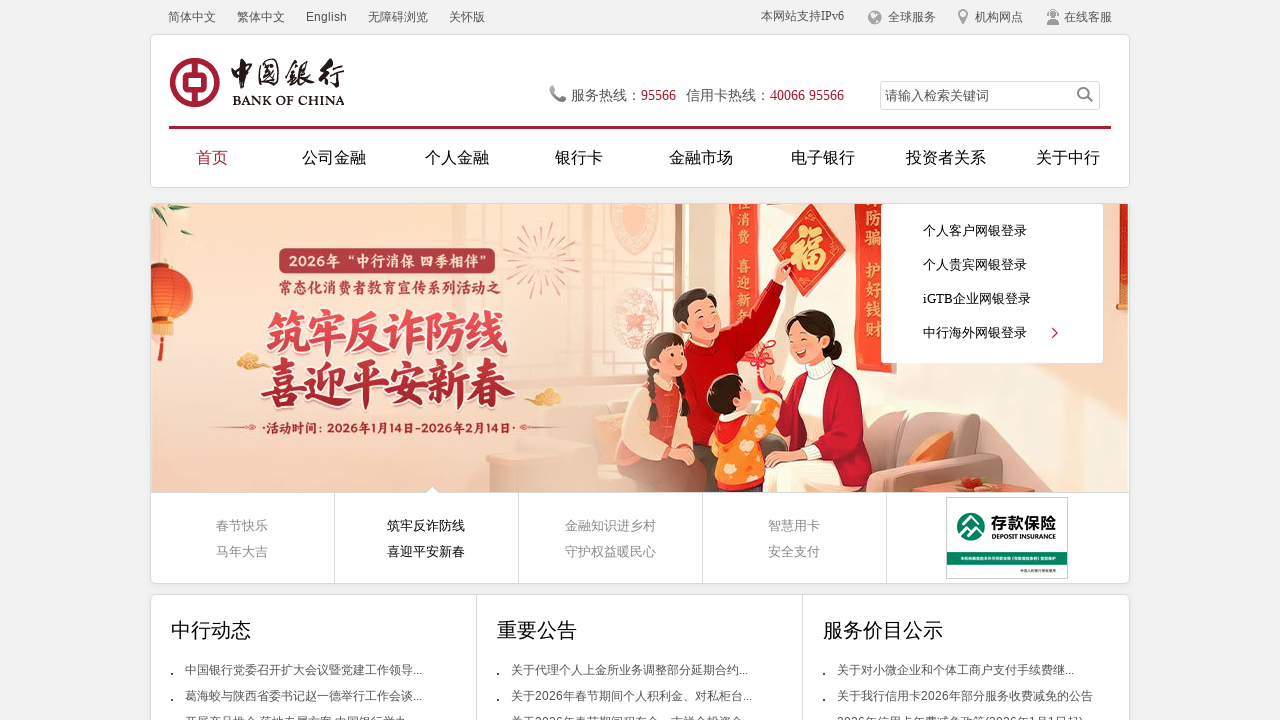

Printed current page title: 中国银行网站_全球门户首页
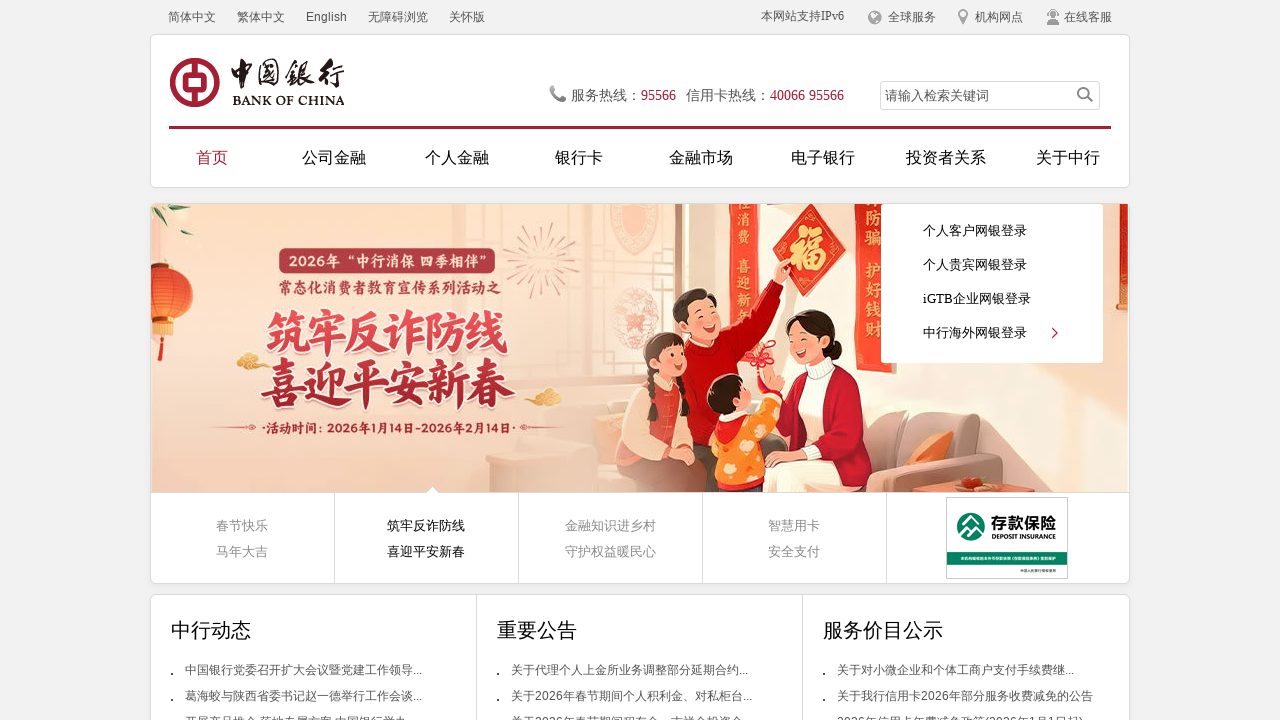

Retrieved all 5 pages from context
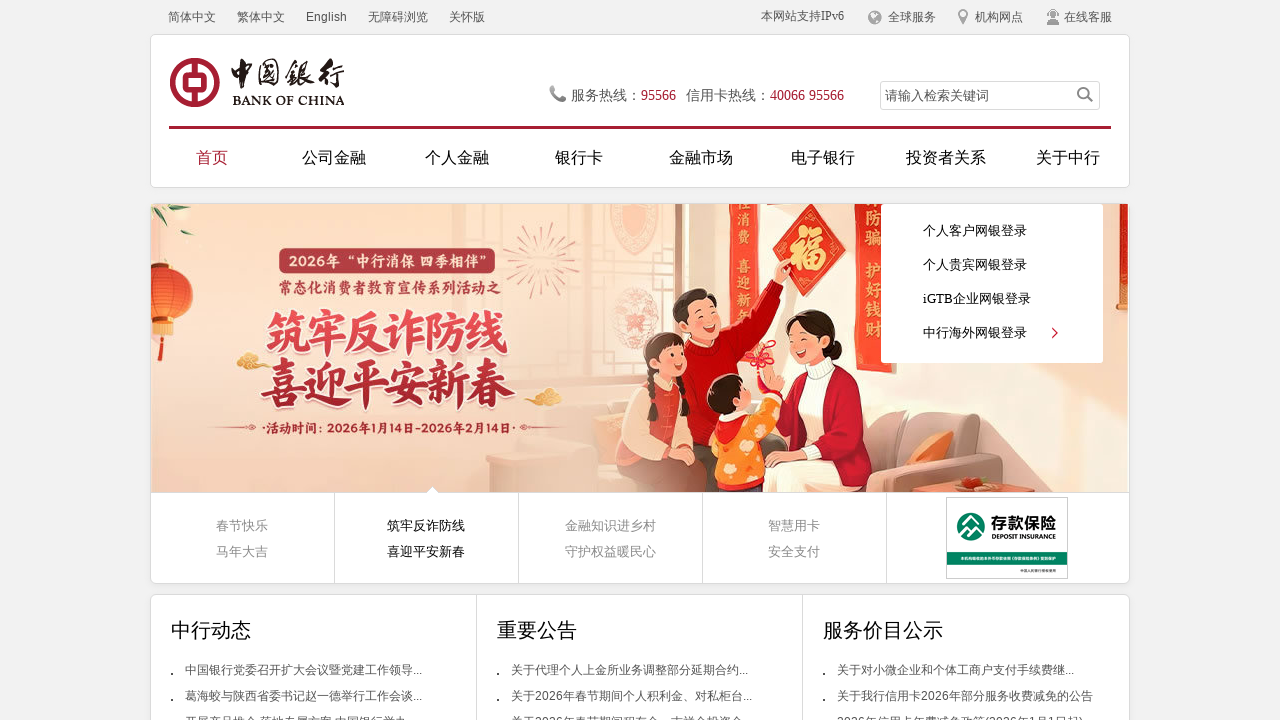

Brought tab to front with title: 中国银行网站_全球门户首页
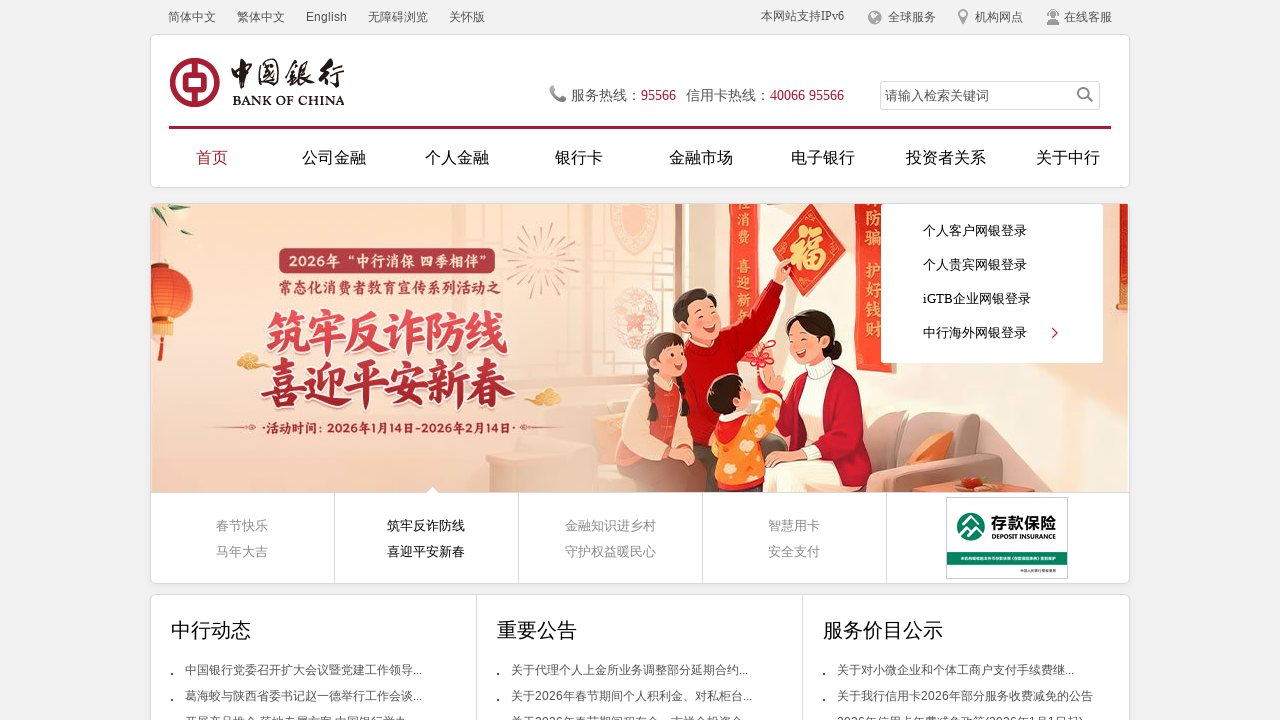

Printed tab handle and title: 中国银行网站_全球门户首页
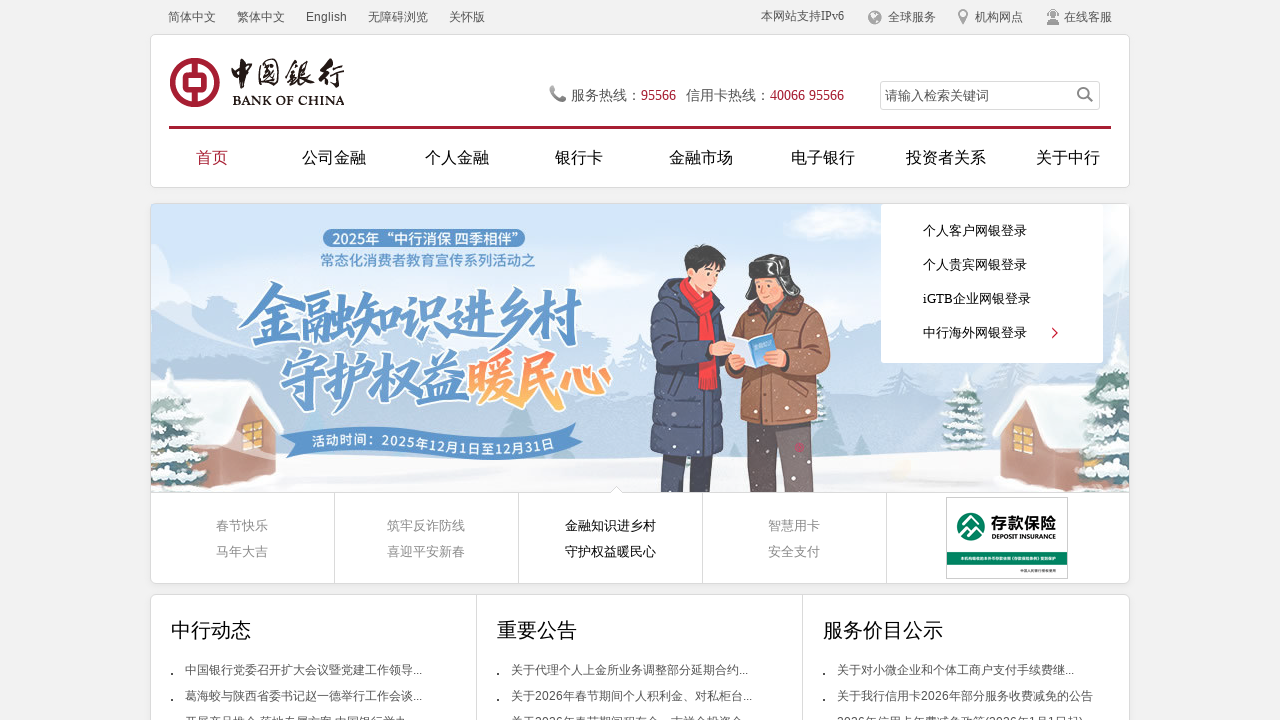

Brought tab to front with title: 中国银行
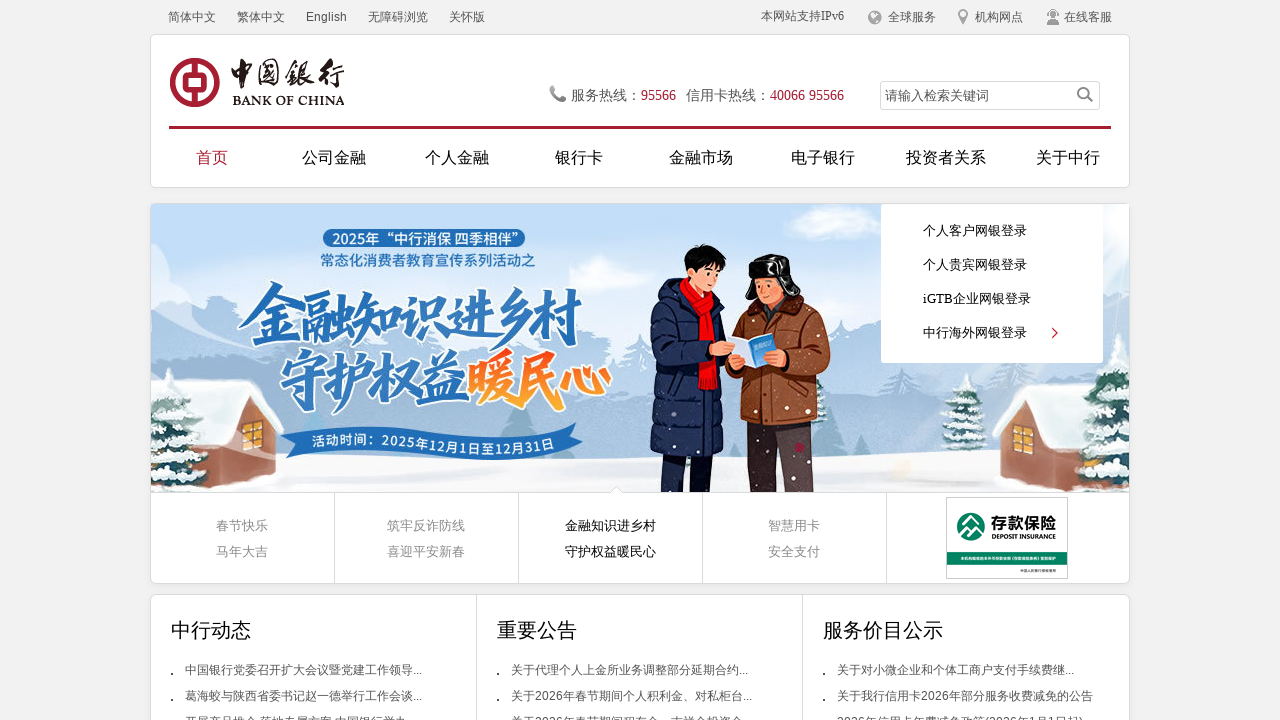

Printed tab handle and title: 中国银行
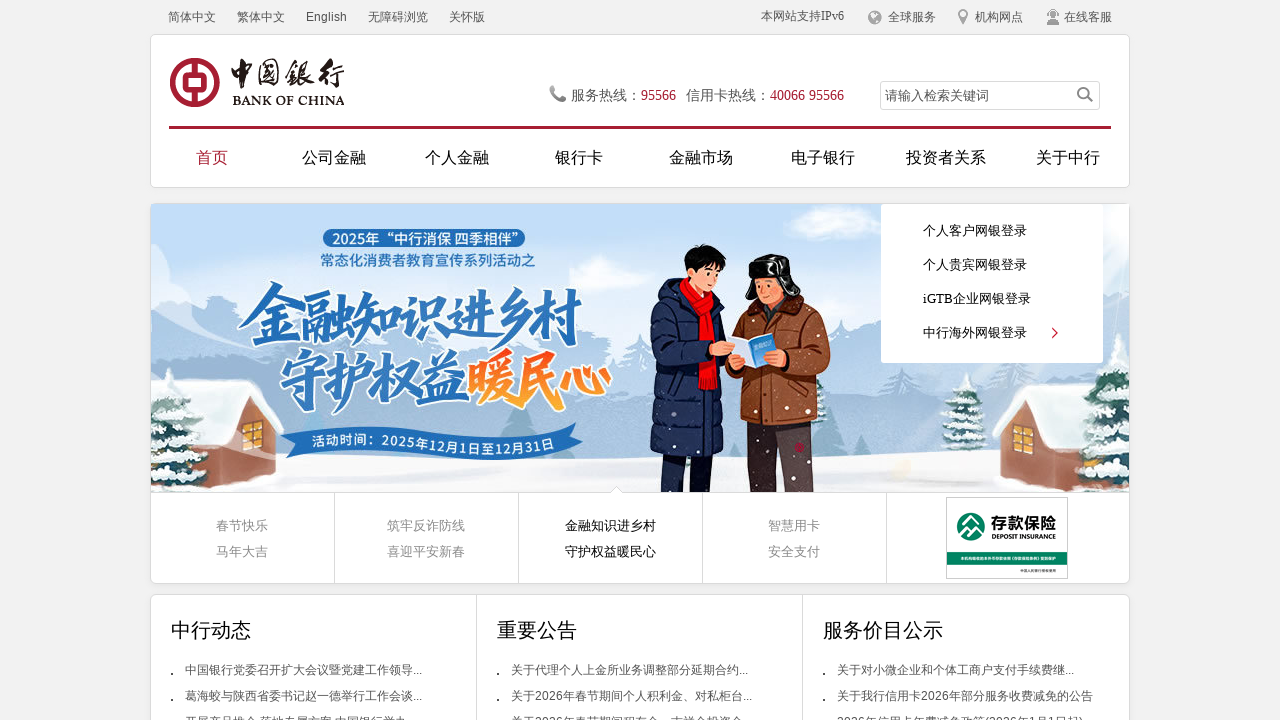

Brought tab to front with title: 中国银行
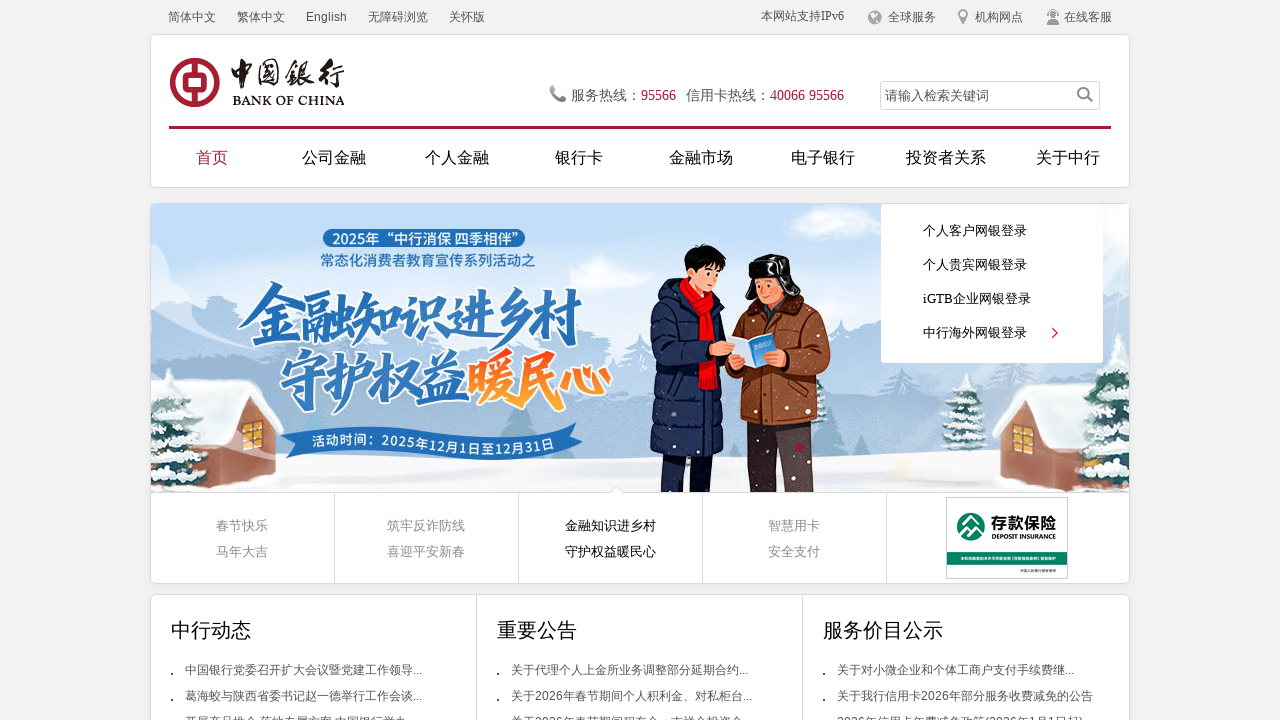

Printed tab handle and title: 中国银行
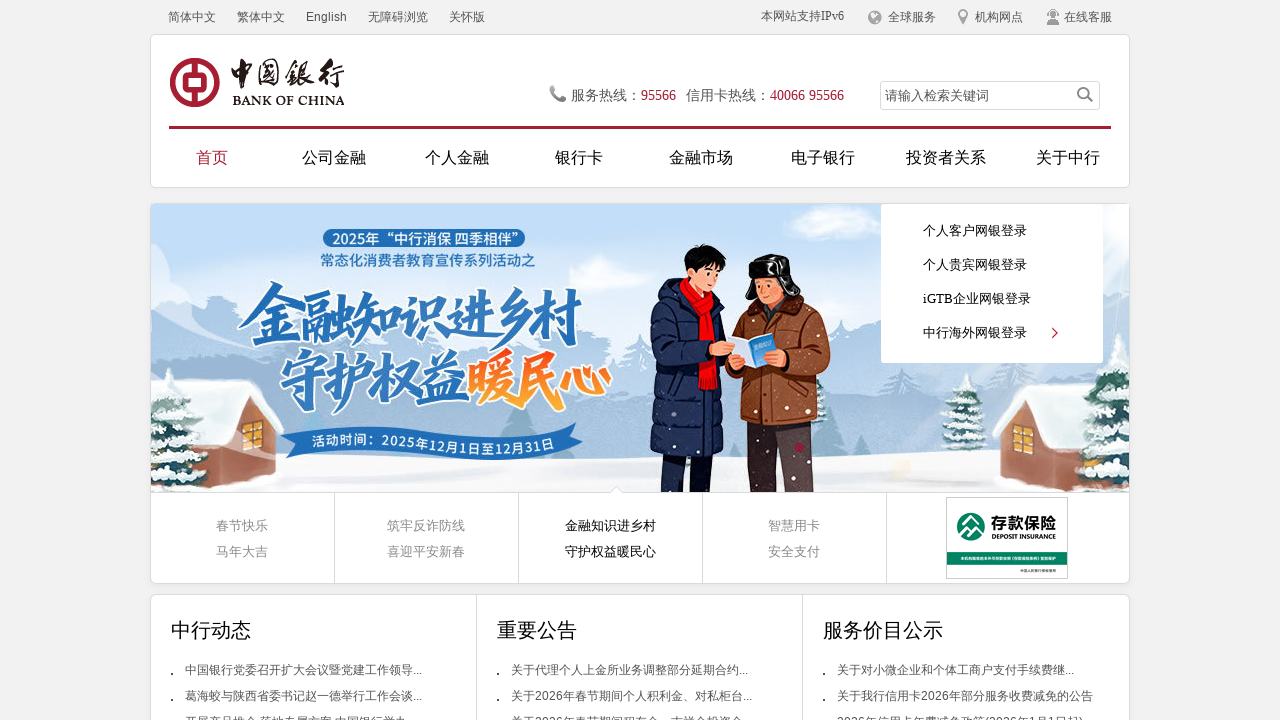

Brought tab to front with title: 
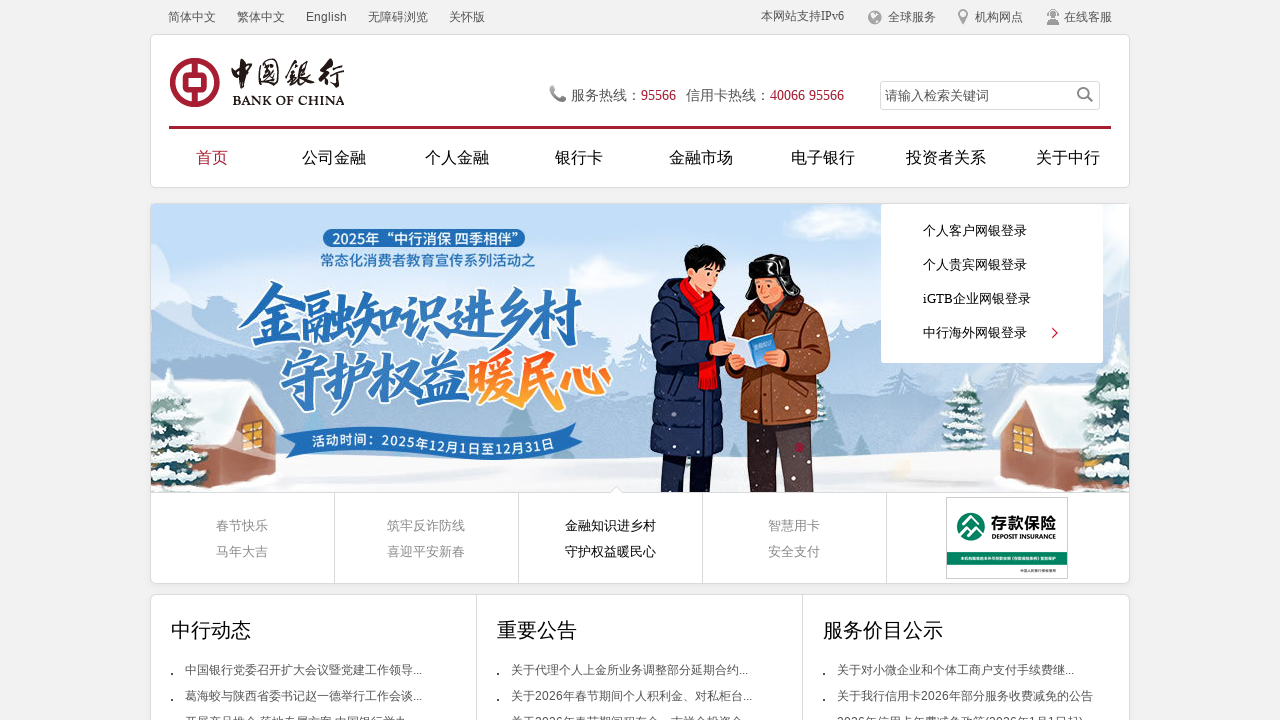

Printed tab handle and title: 
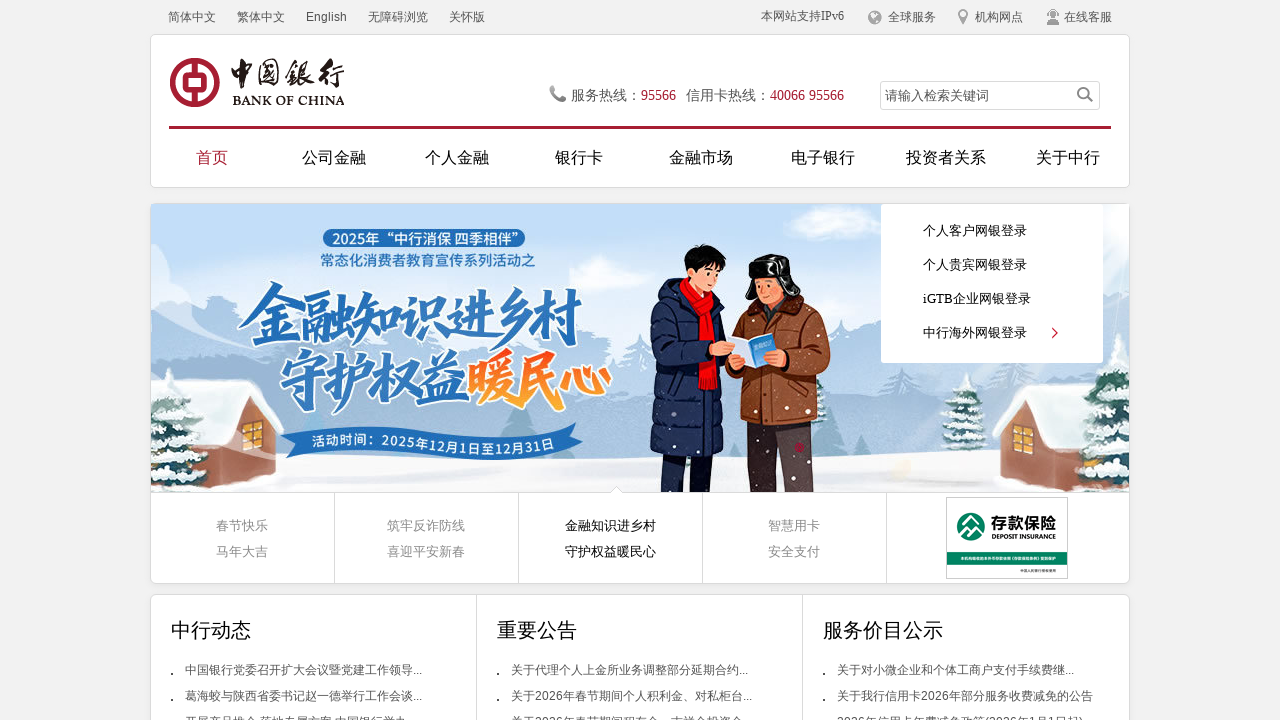

Brought tab to front with title: 海外及港澳台地区客户网银登录
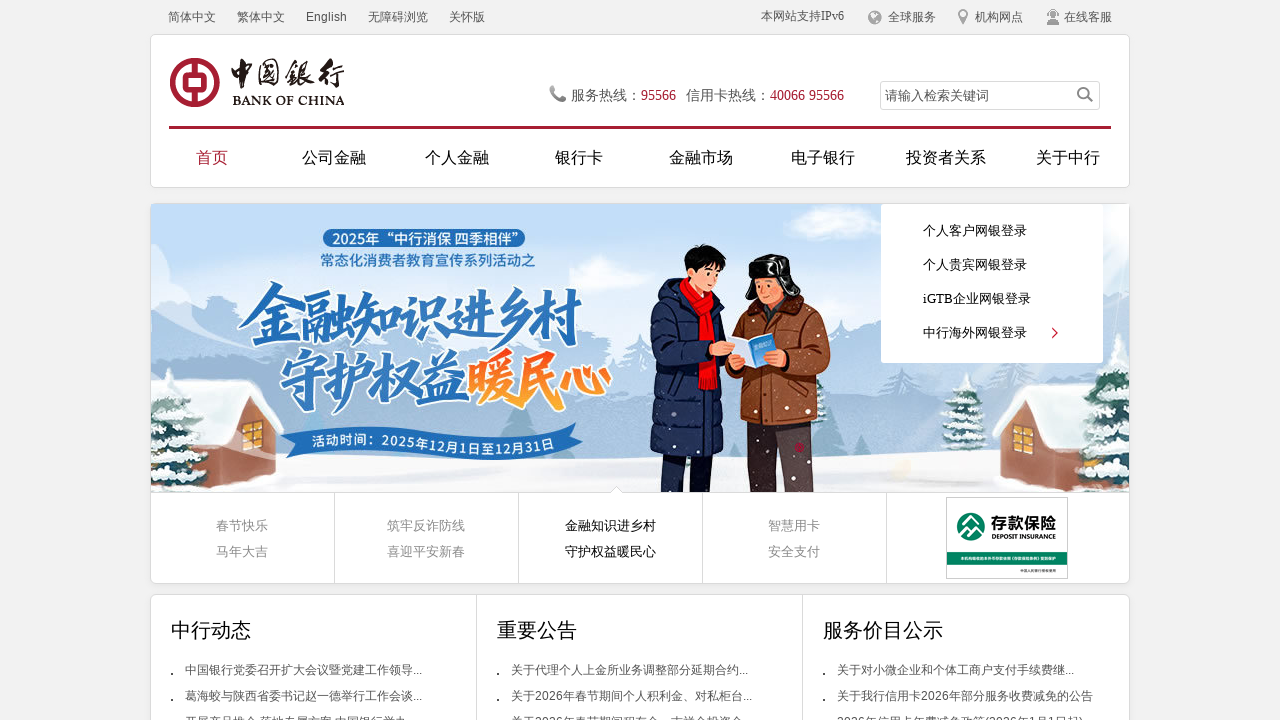

Printed tab handle and title: 海外及港澳台地区客户网银登录
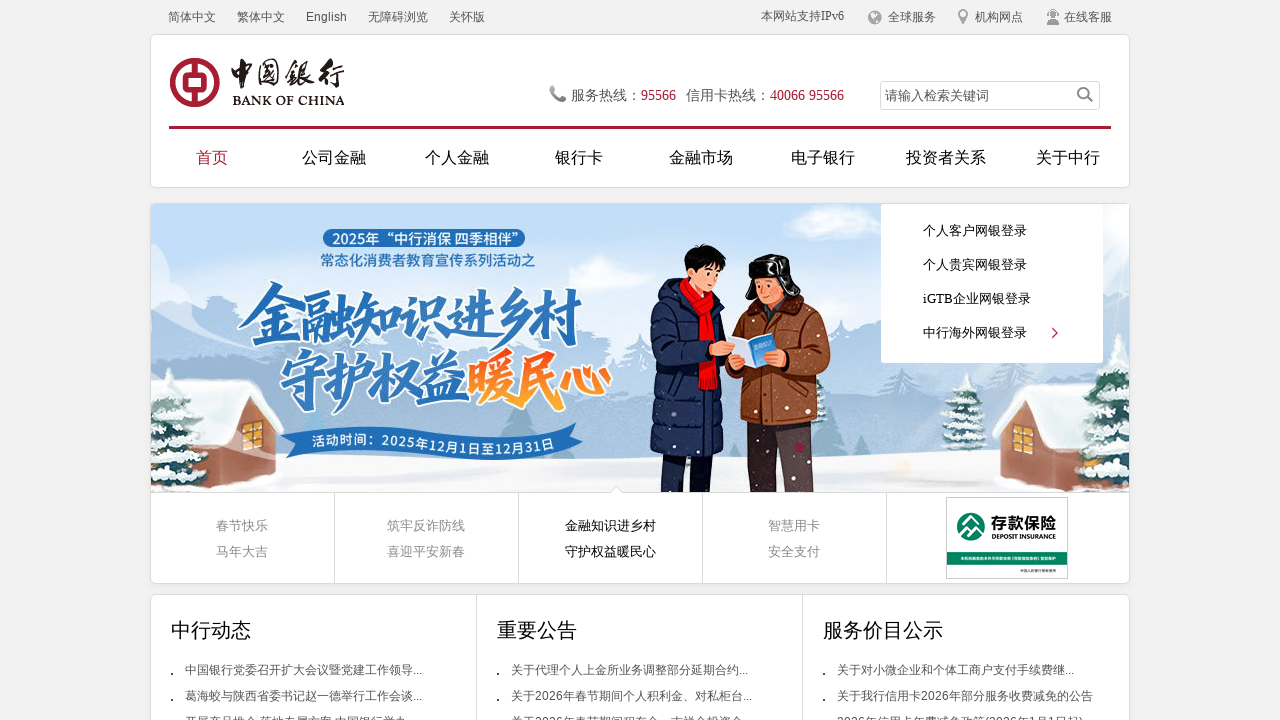

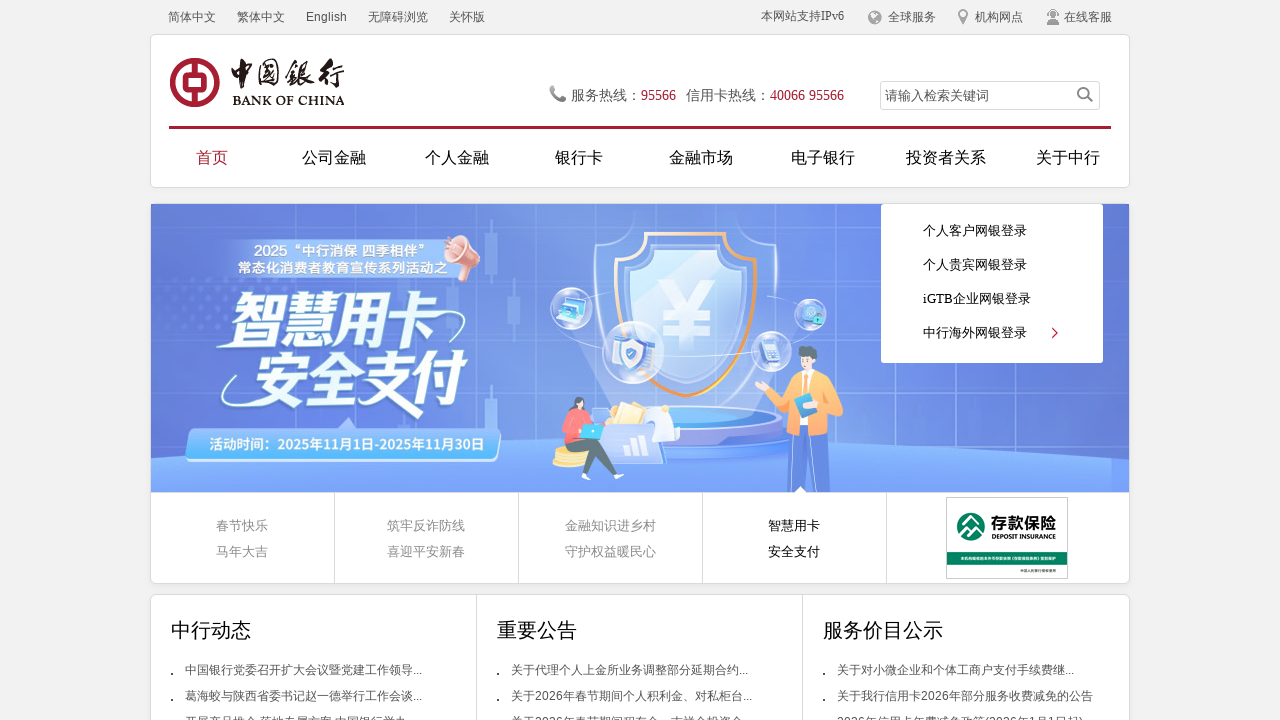